Tests multi-select dropdown functionality by selecting multiple options from a car selection list within an iframe

Starting URL: https://www.w3schools.com/tags/tryit.asp?filename=tryhtml_select_multiple

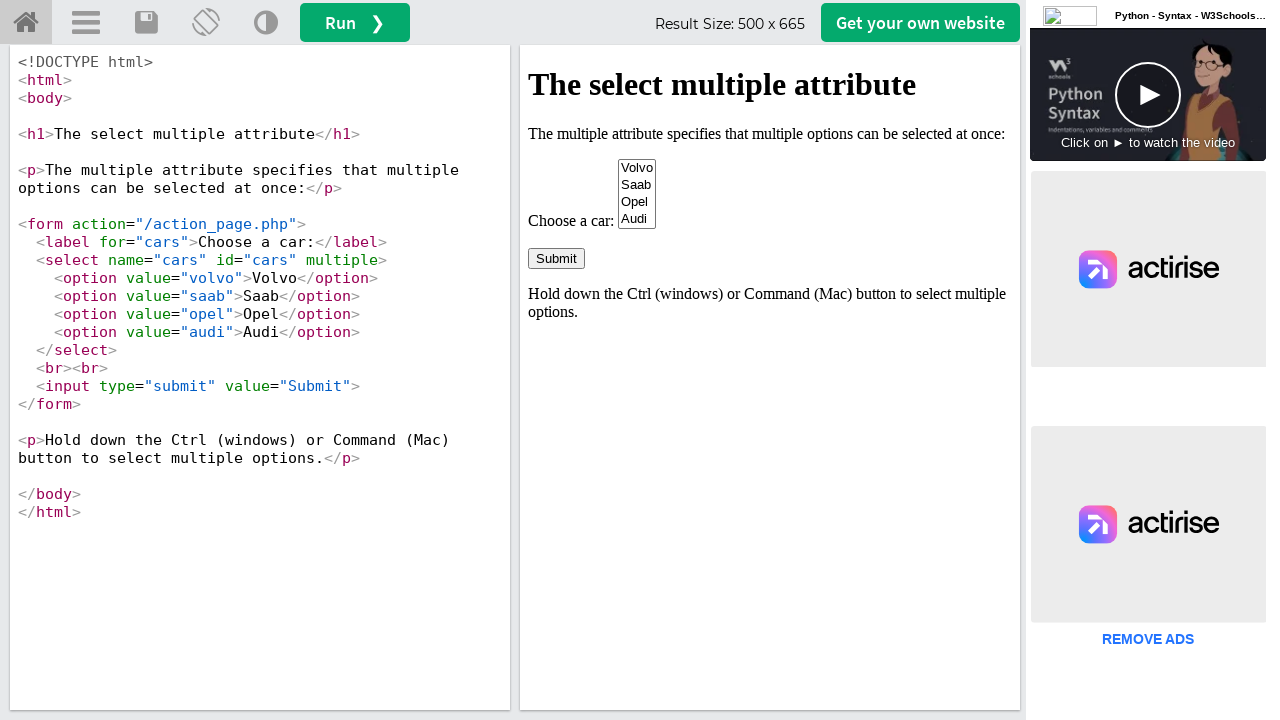

Located iframe with ID 'iframeResult' containing the select element
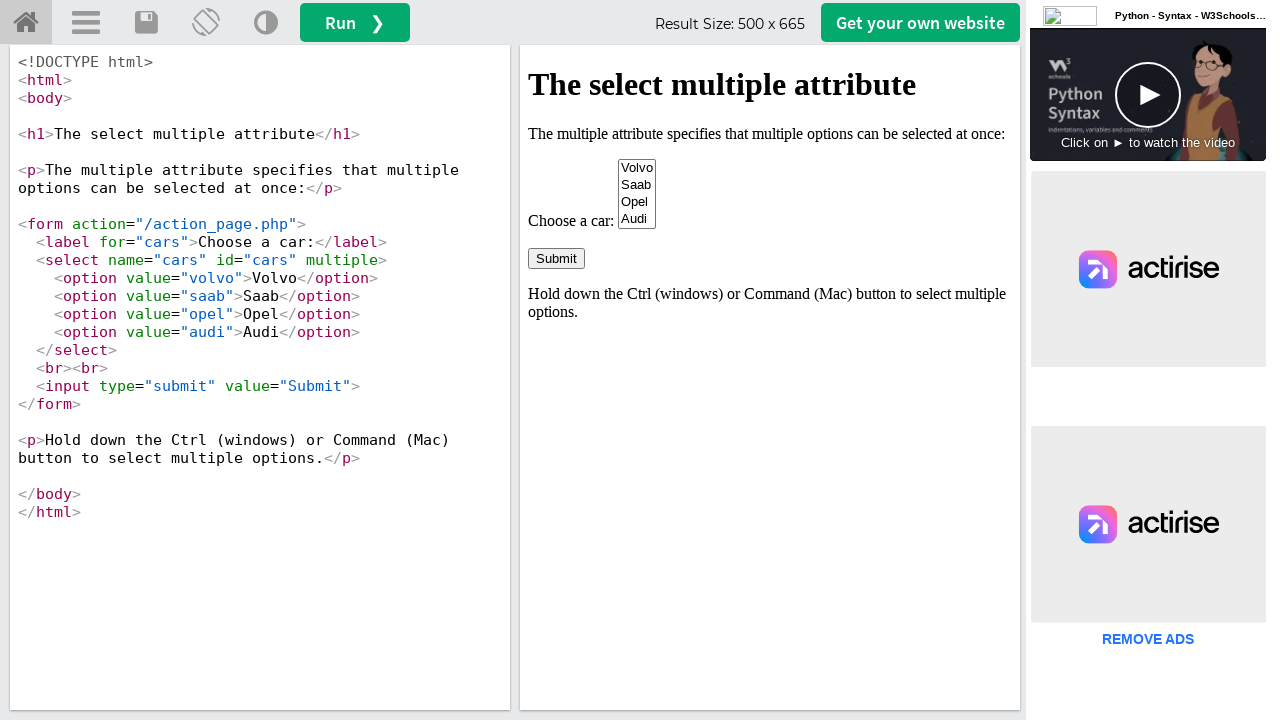

Located the cars multi-select dropdown within the iframe
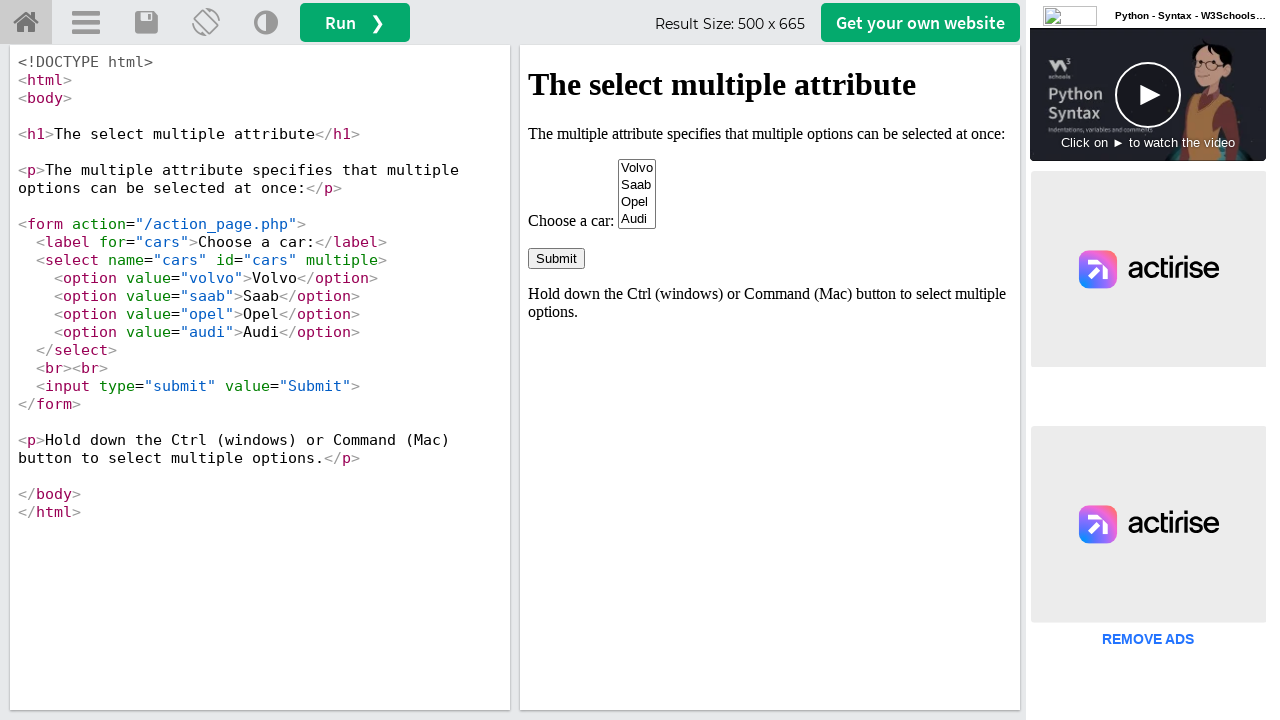

Selected 'Volvo' from the cars dropdown on iframe#iframeResult >> internal:control=enter-frame >> select[name='cars']
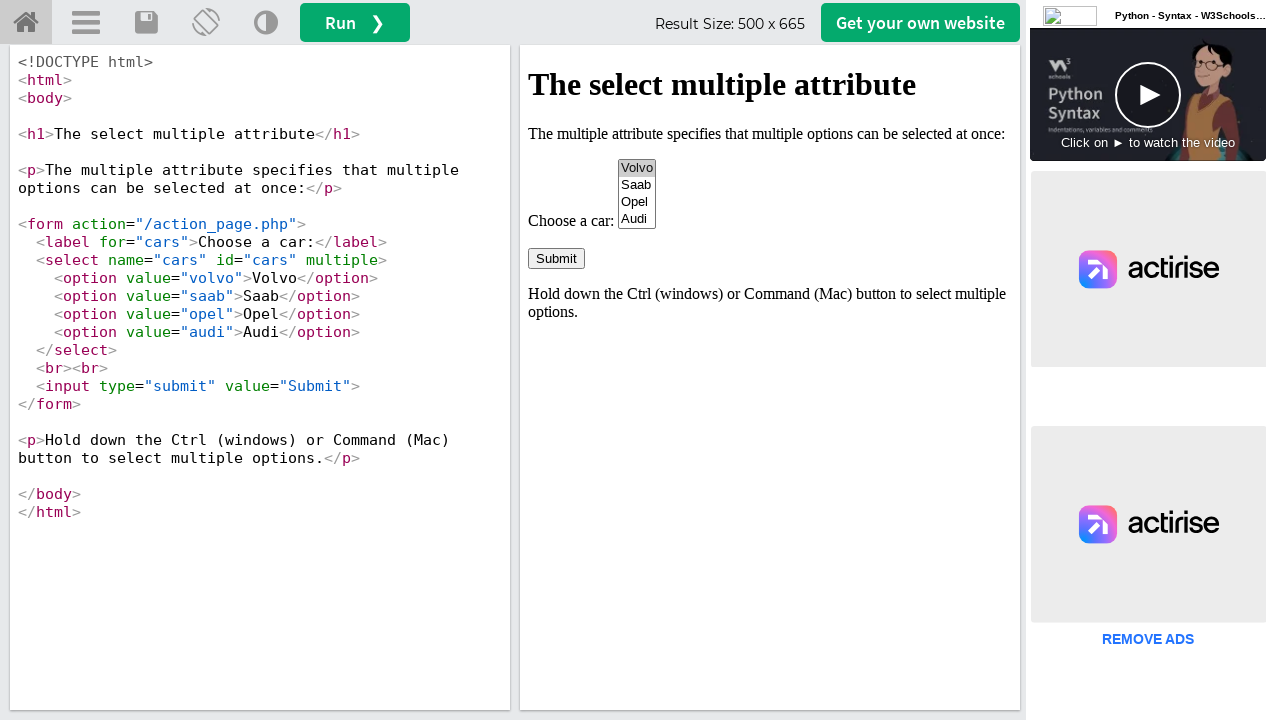

Selected both 'Volvo' and 'Saab' in the multi-select dropdown on iframe#iframeResult >> internal:control=enter-frame >> select[name='cars']
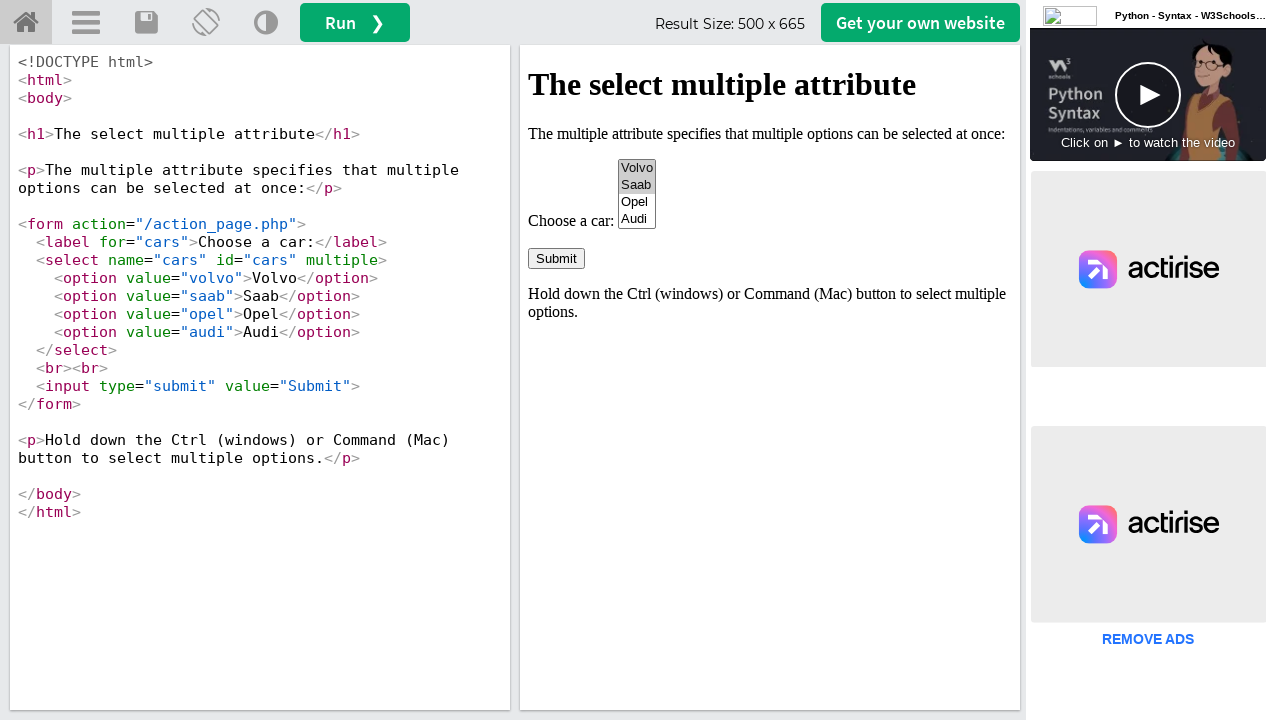

Located all checked options in the cars dropdown to verify selections
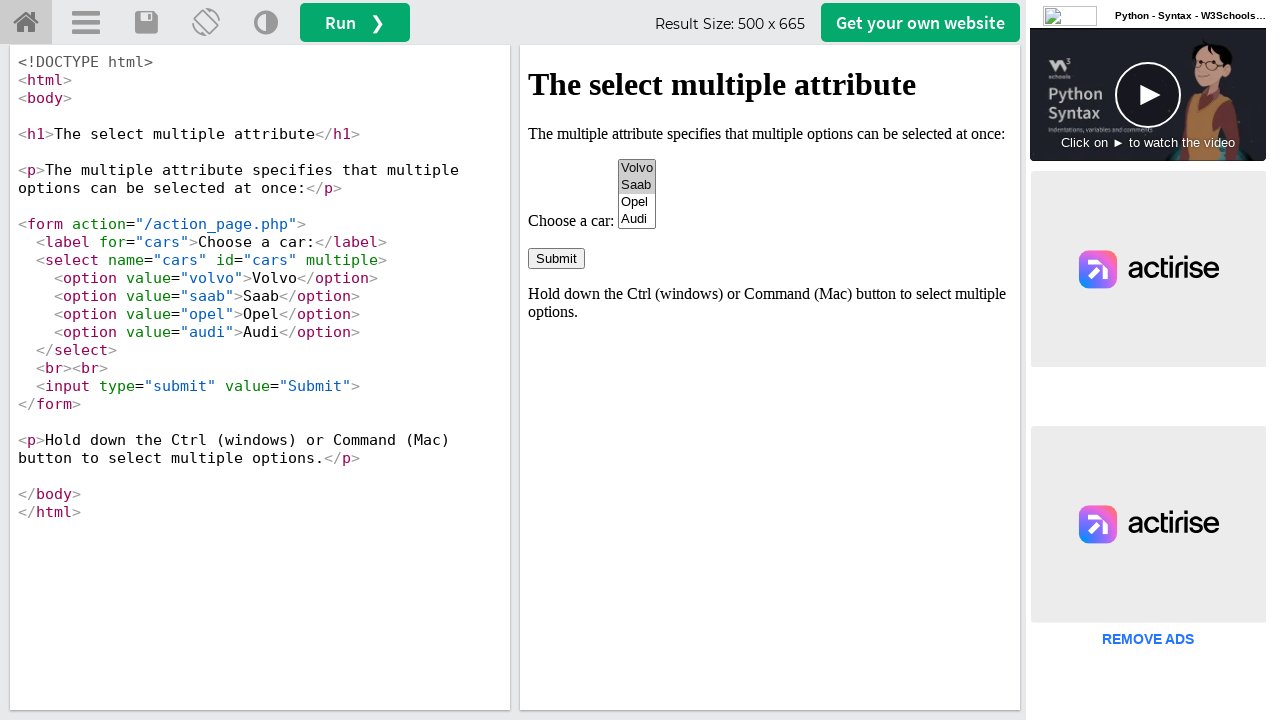

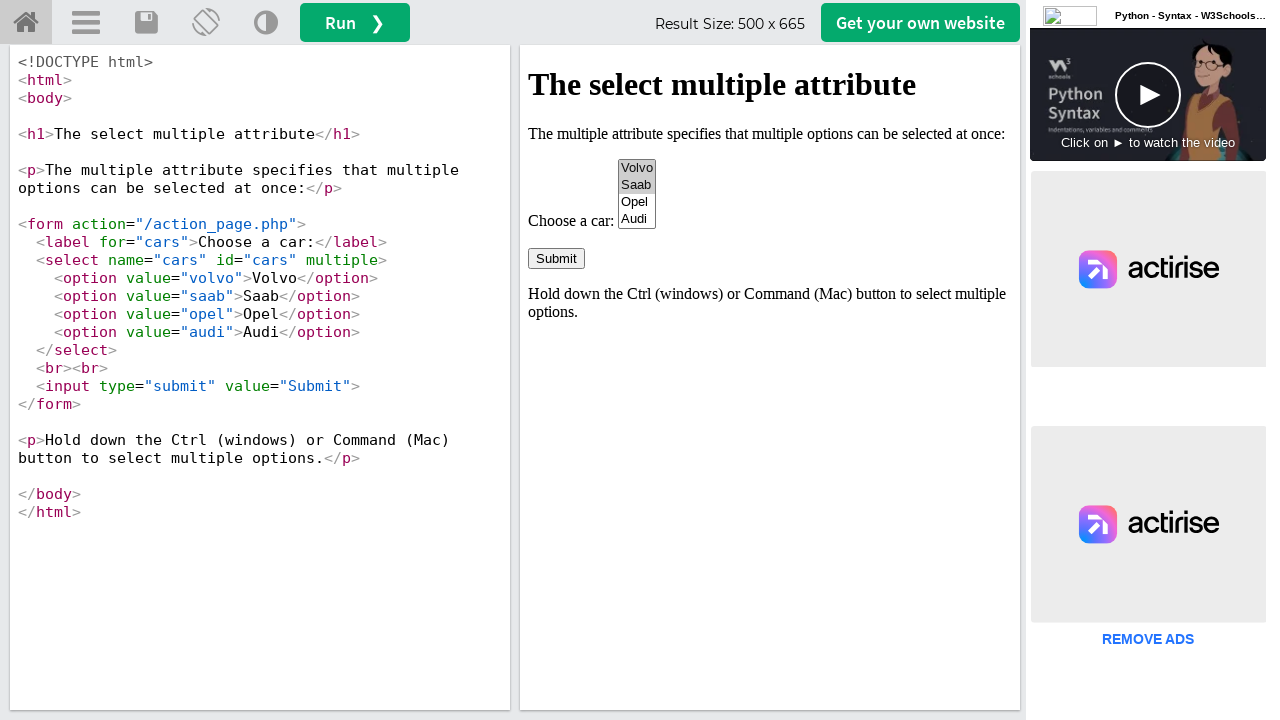